Tests hover functionality over multiple image elements

Starting URL: https://the-internet.herokuapp.com/hovers

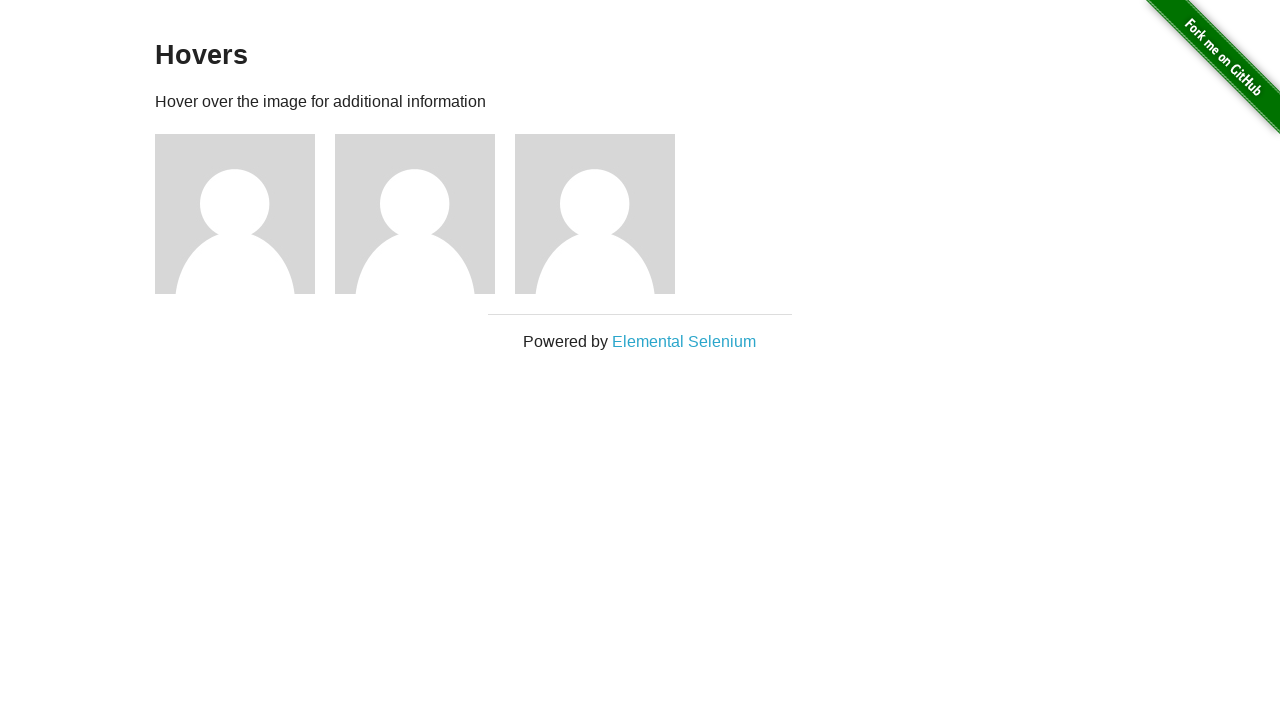

Hovered over first image element at (235, 214) on xpath=/html/body/div[2]/div/div/div[1]/img
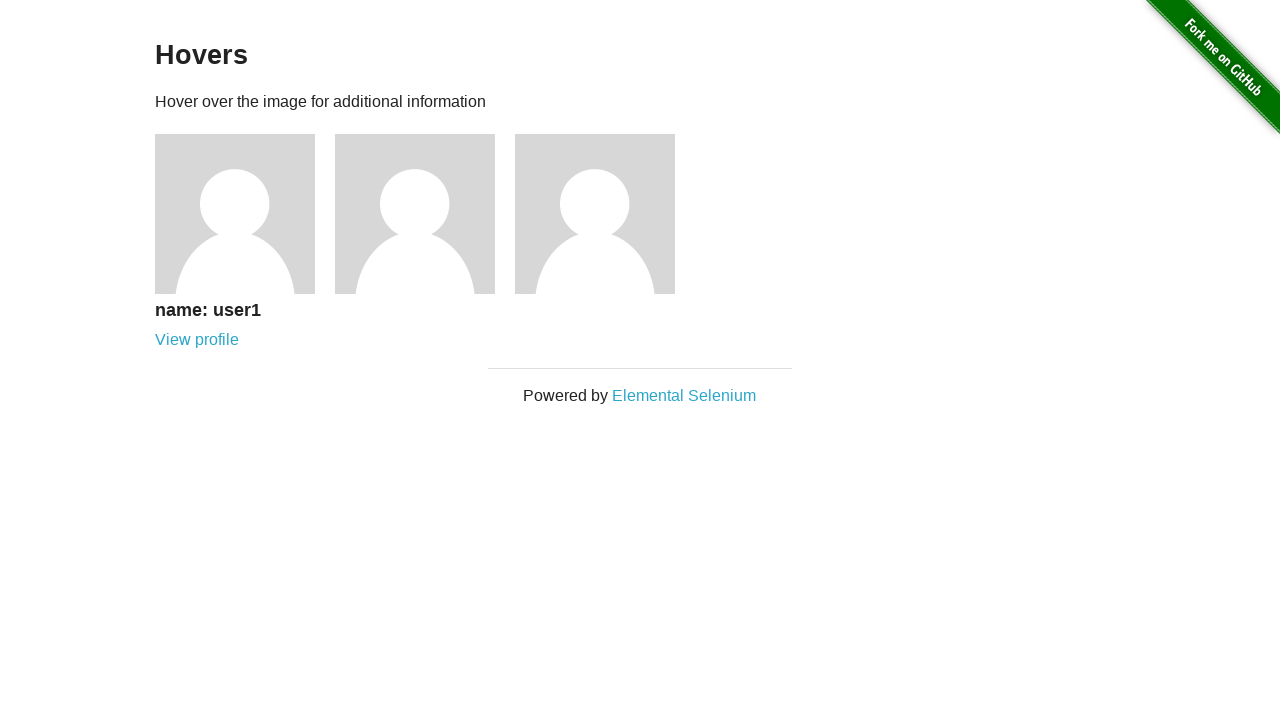

Hovered over second image element at (415, 214) on xpath=/html/body/div[2]/div/div/div[2]/img
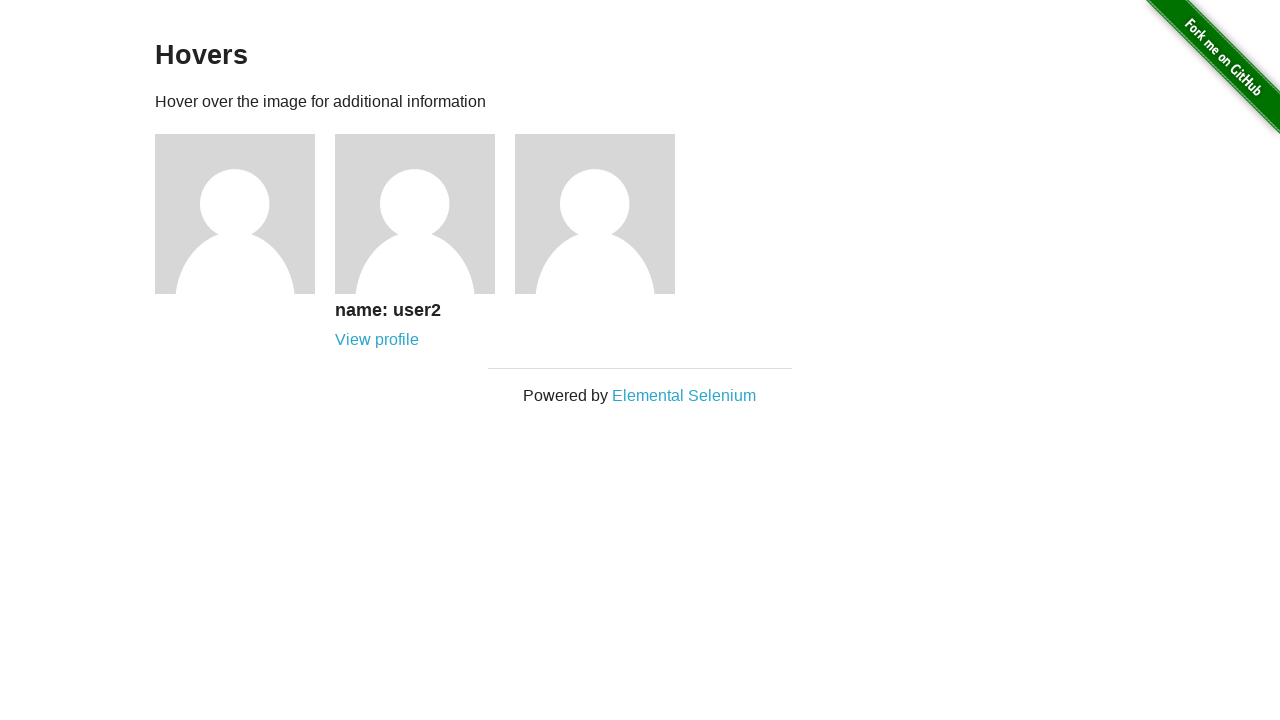

Hovered over third image element at (595, 214) on xpath=/html/body/div[2]/div/div/div[3]/img
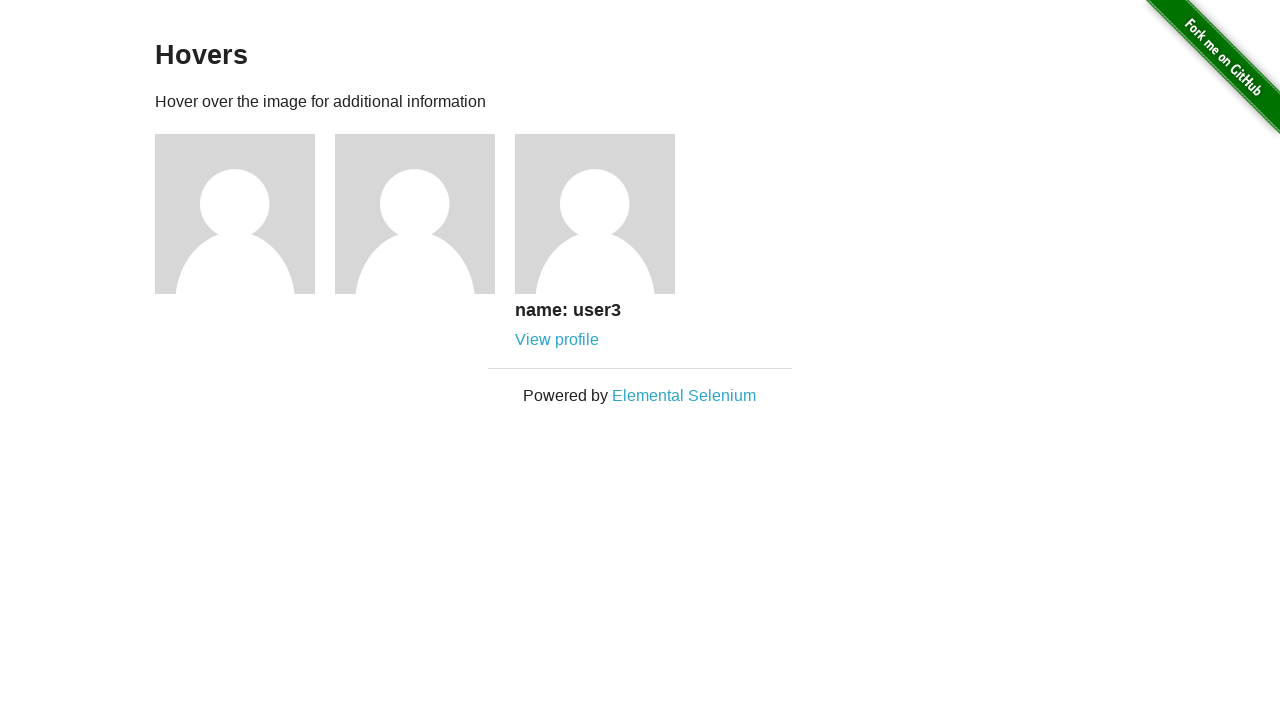

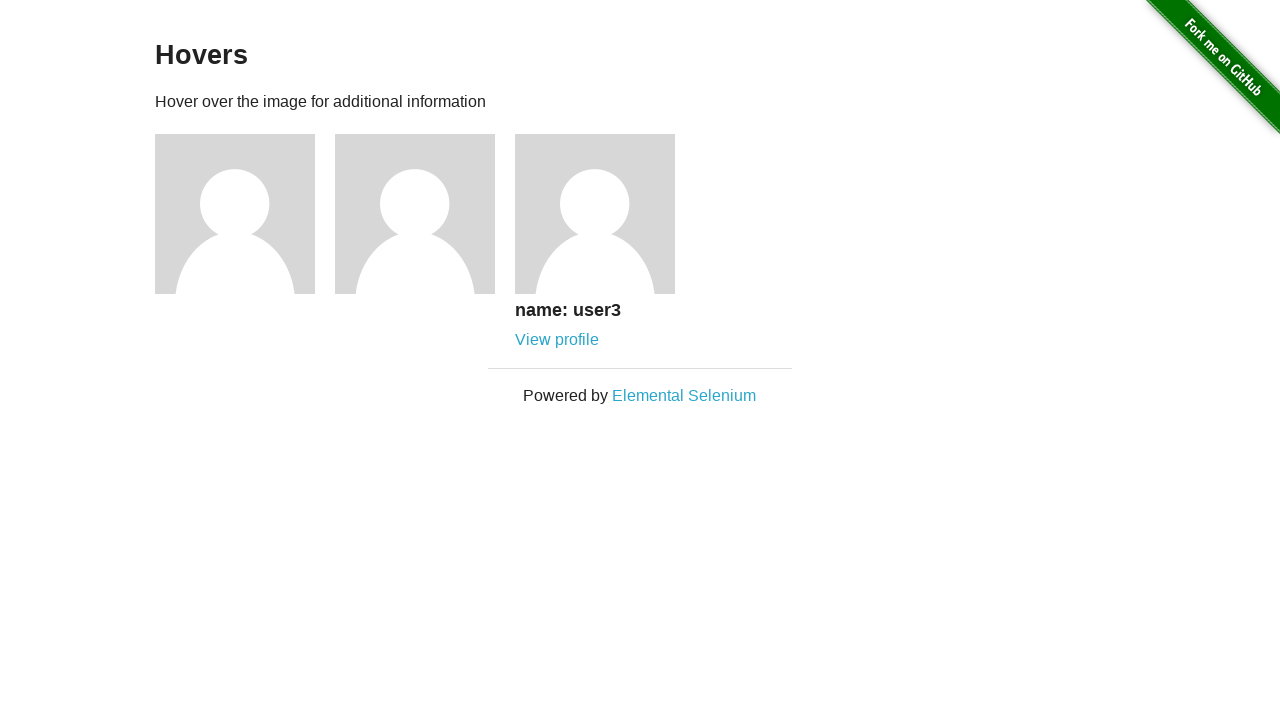